Tests HTML5 drag and drop functionality by dragging column A to column B position

Starting URL: https://automationfc.github.io/drag-drop-html5/

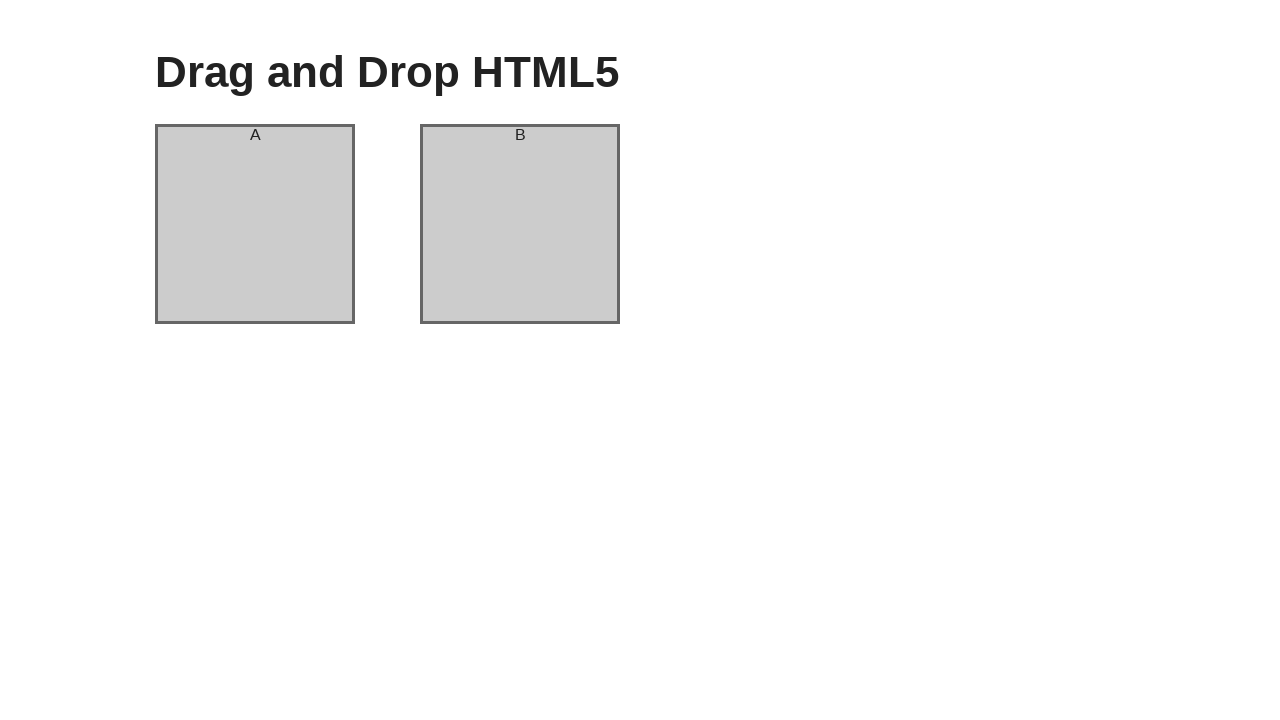

Located source element (column A) for drag and drop
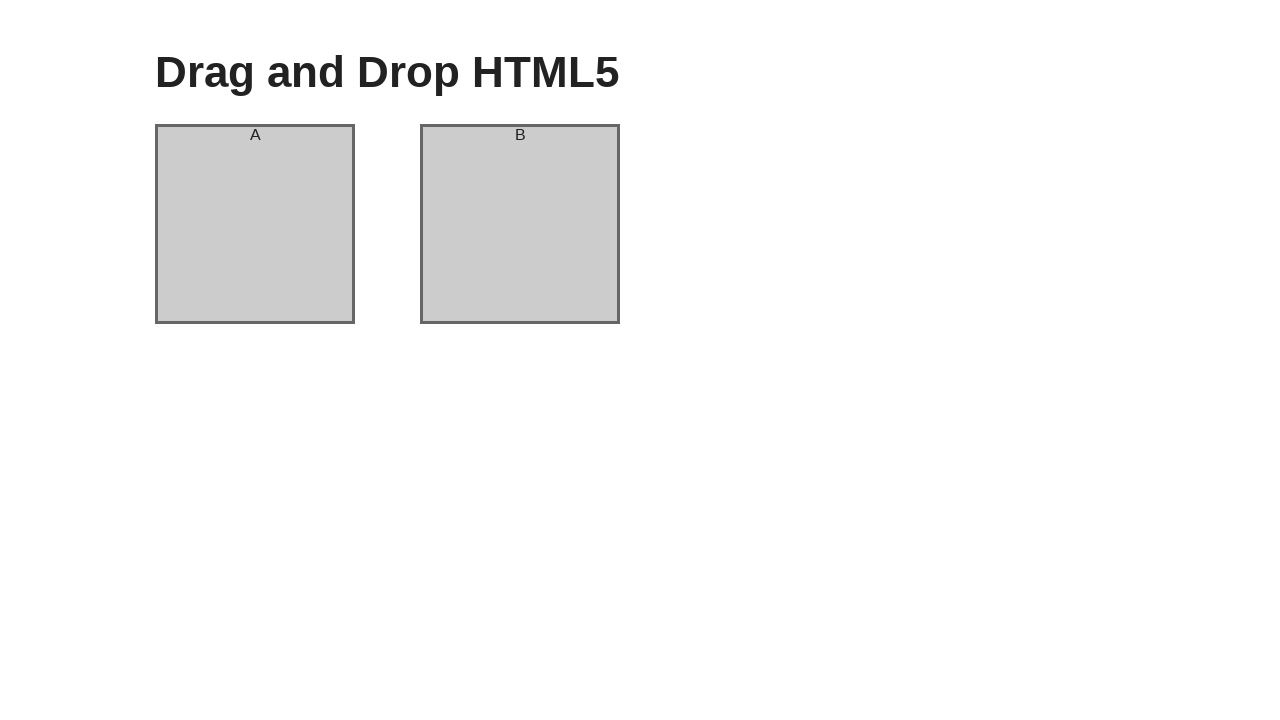

Located target element (column B) for drag and drop
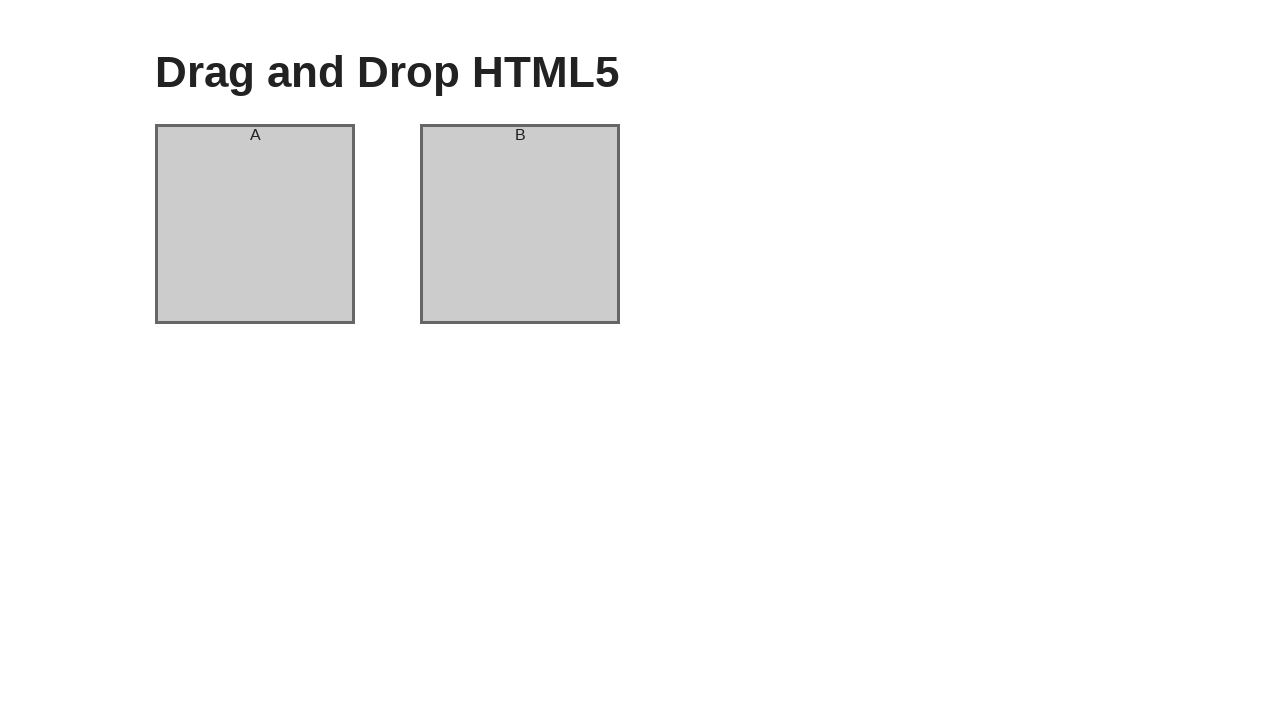

Dragged column A to column B position at (520, 224)
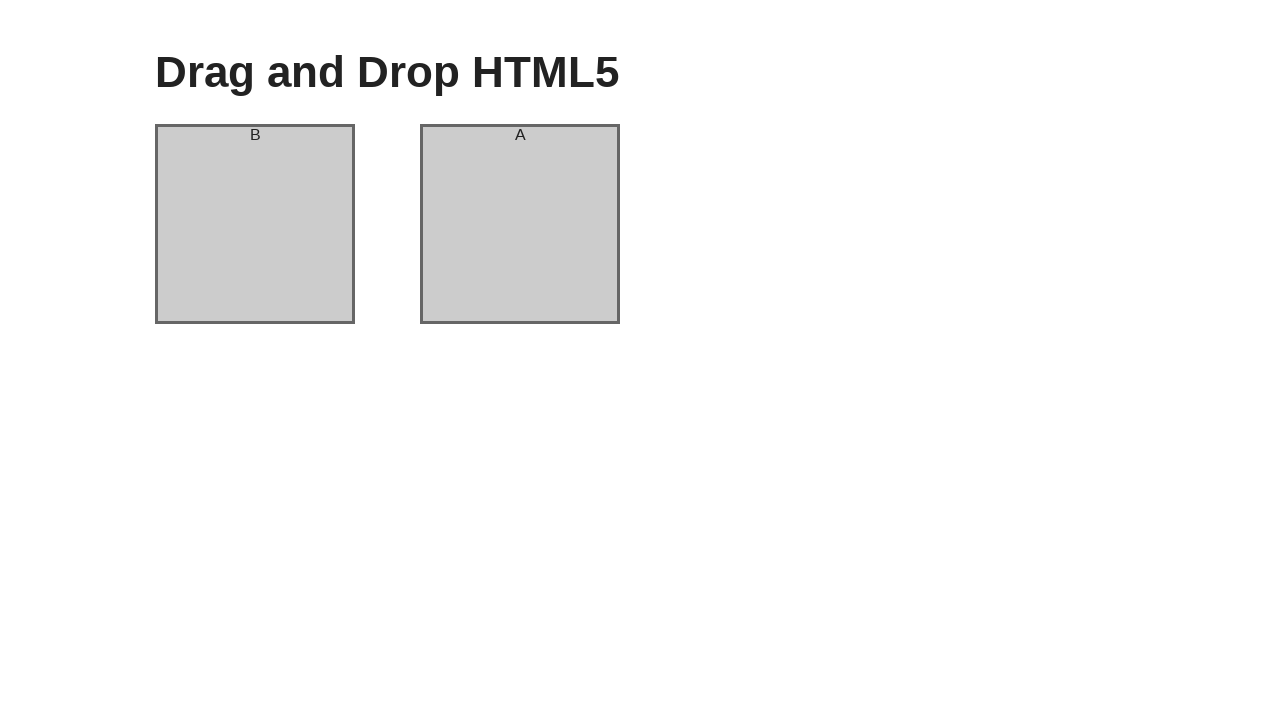

Waited for drag and drop animation to complete
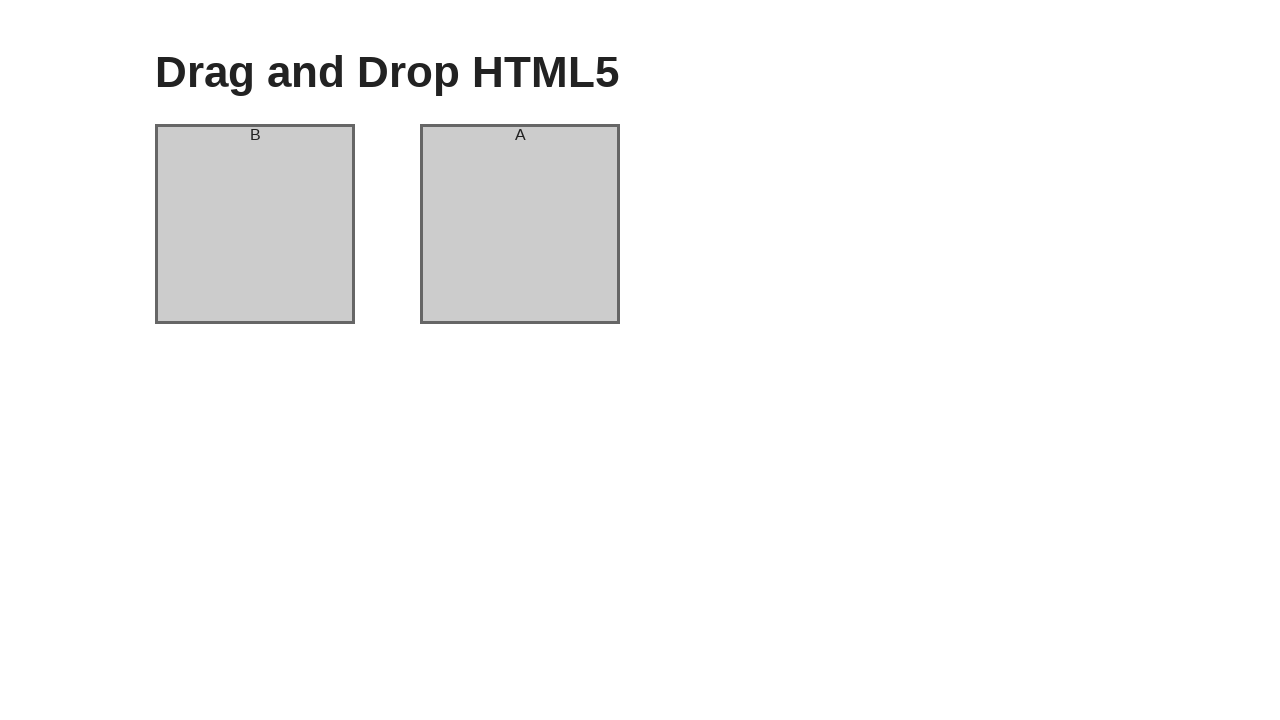

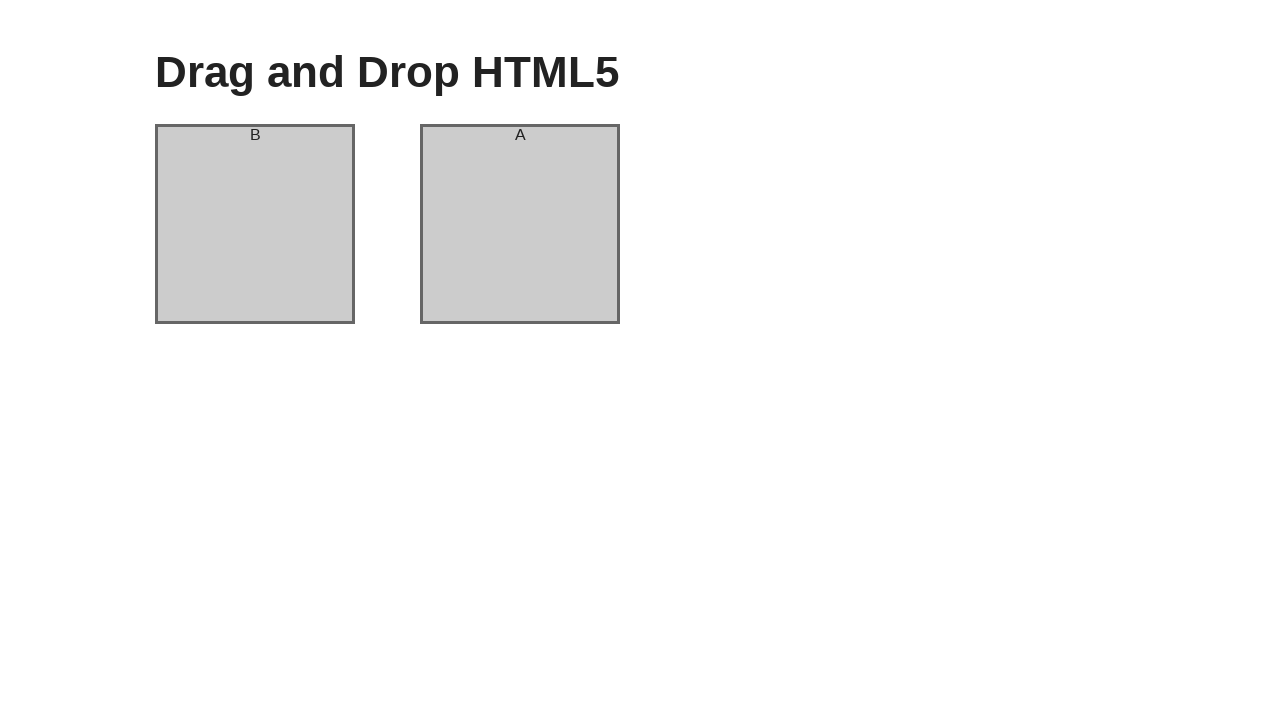